Tests right-click (context click) functionality by performing a context click on a button element on the DemoQA buttons page

Starting URL: https://demoqa.com/buttons

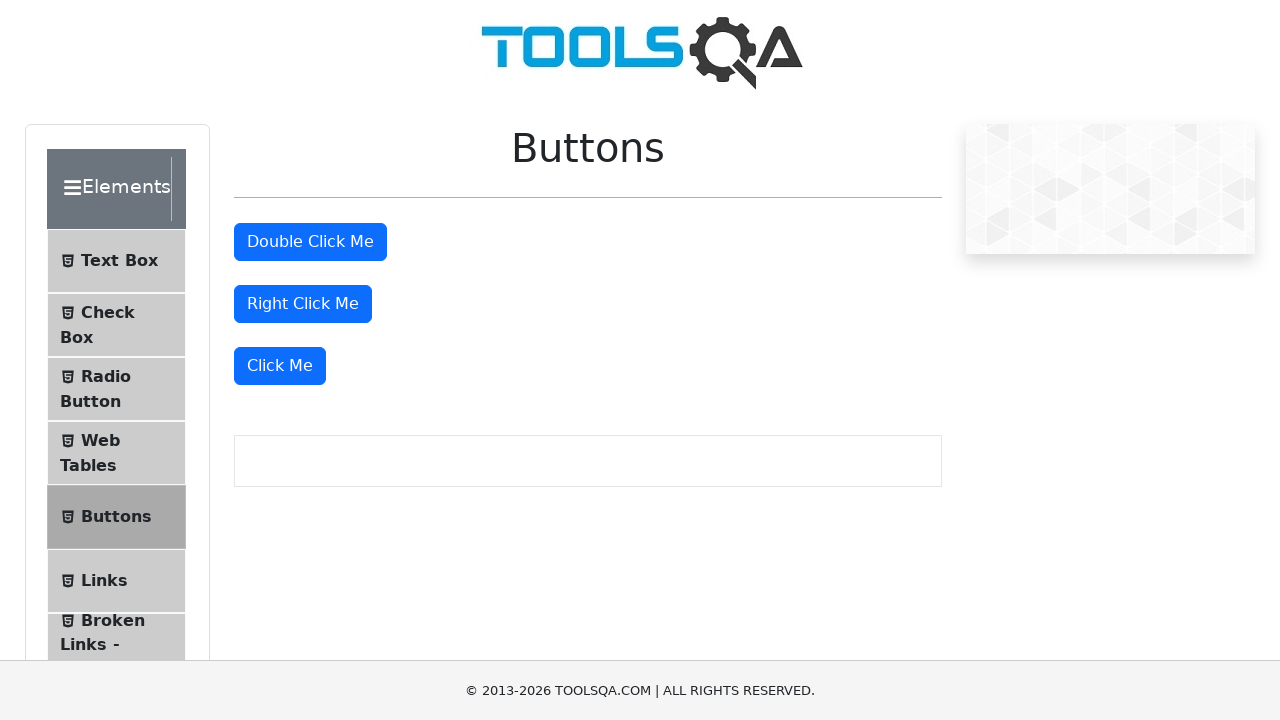

Located the right-click button element
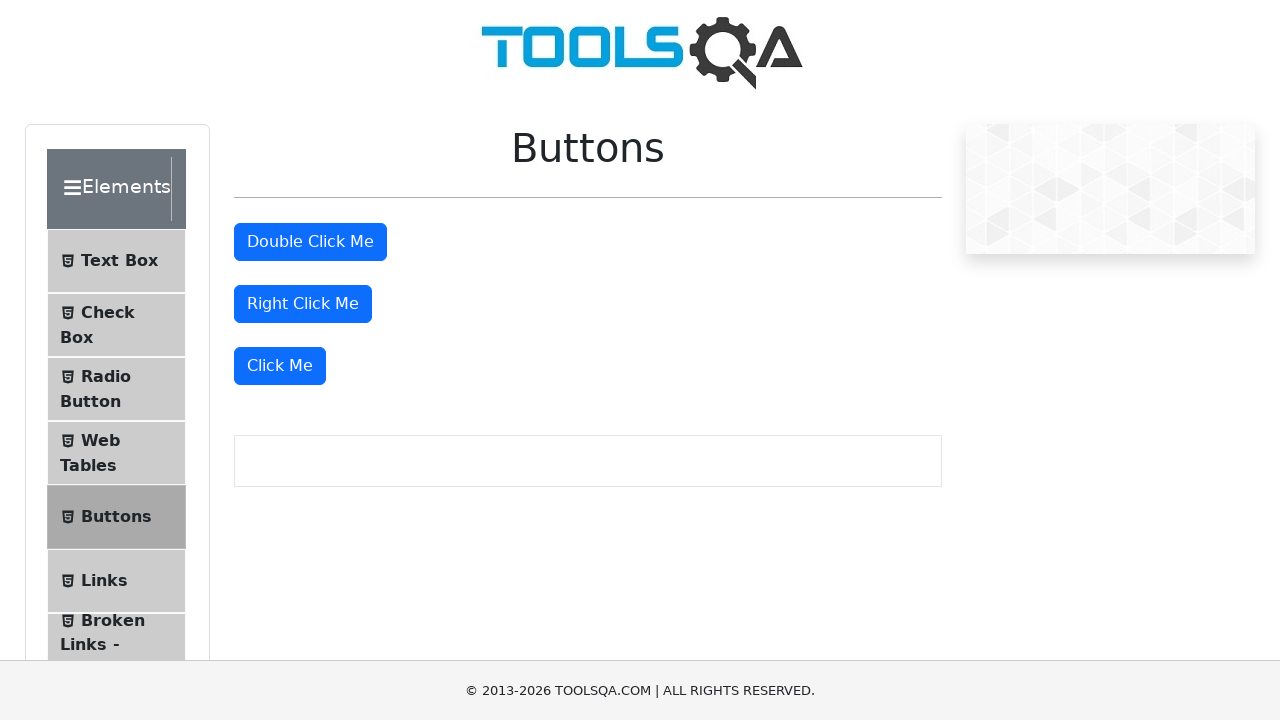

Performed right-click (context click) on the button at (303, 304) on #rightClickBtn
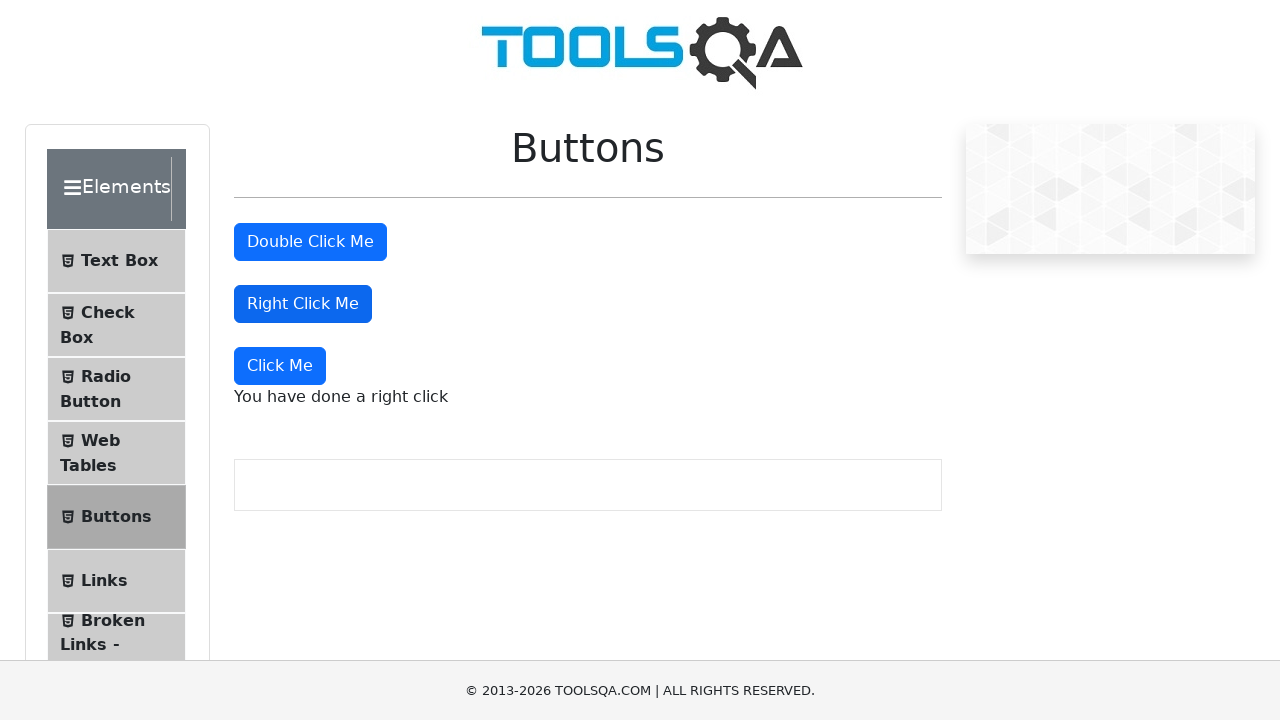

Right-click confirmation message appeared
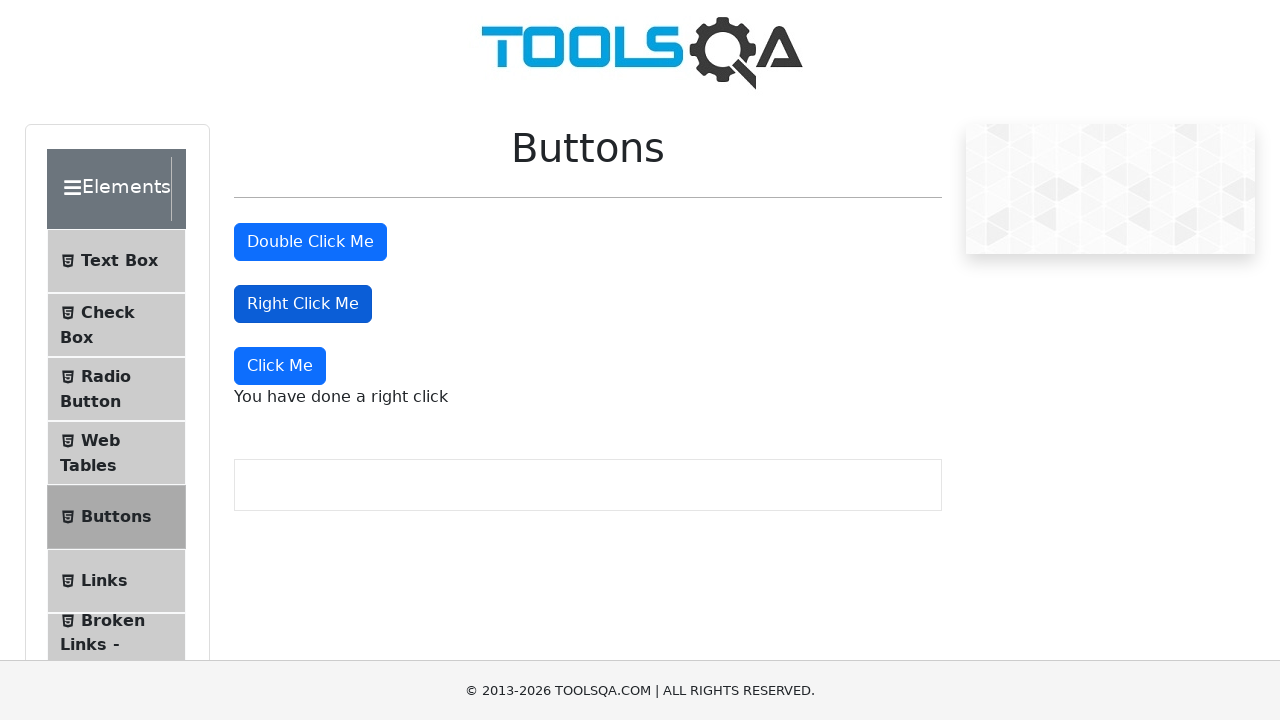

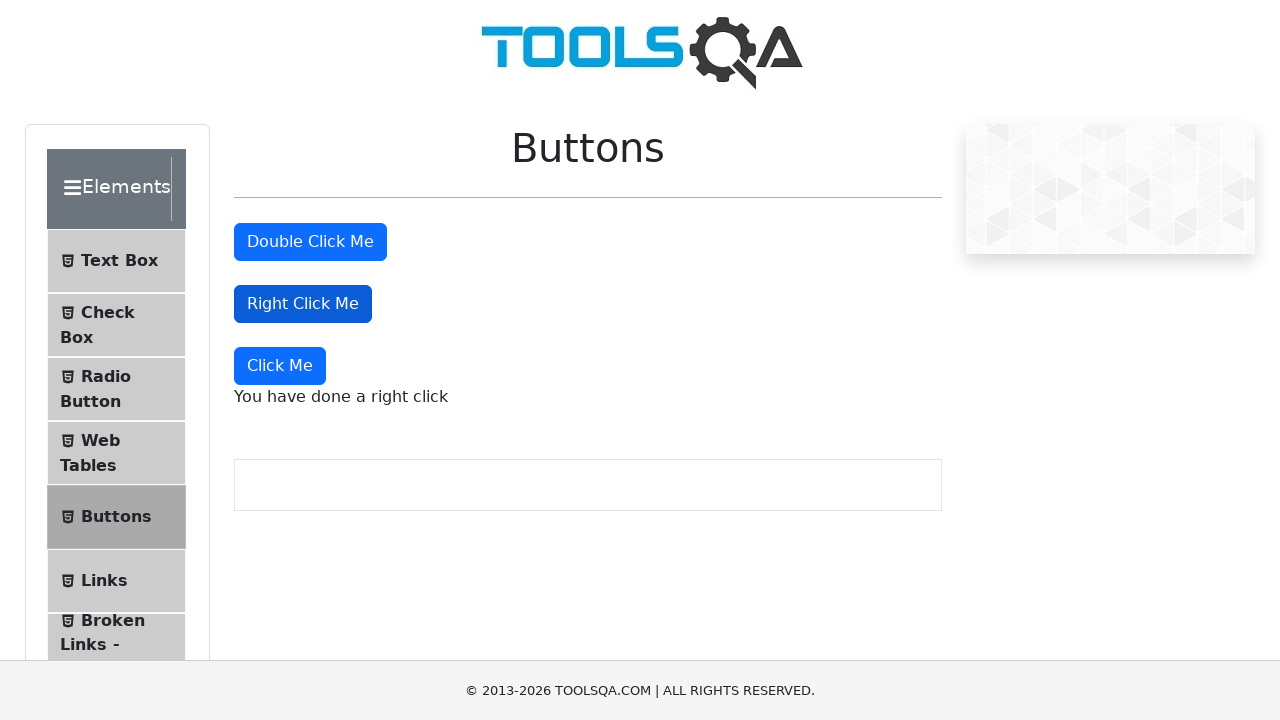